Tests the login form validation by submitting empty username and password fields and verifying that an error message is displayed indicating both fields are required.

Starting URL: https://www.saucedemo.com/

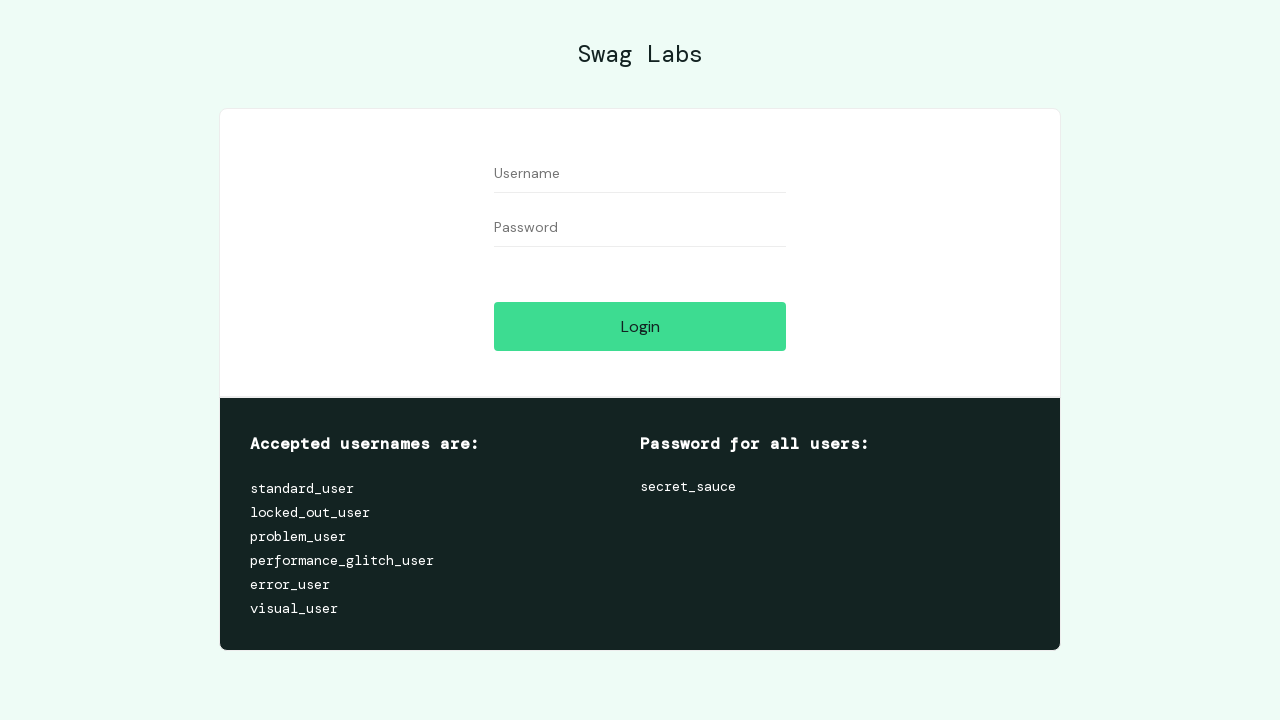

Filled username field with empty string on form #user-name
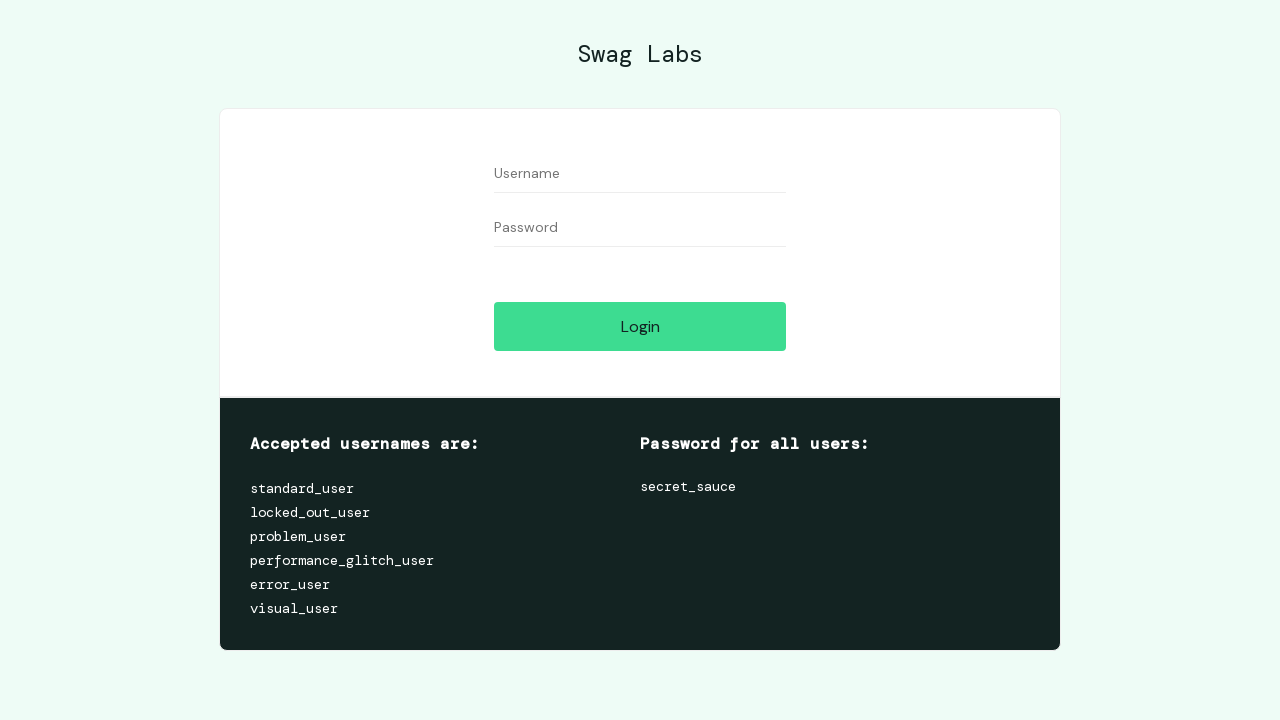

Filled password field with empty string on form #password
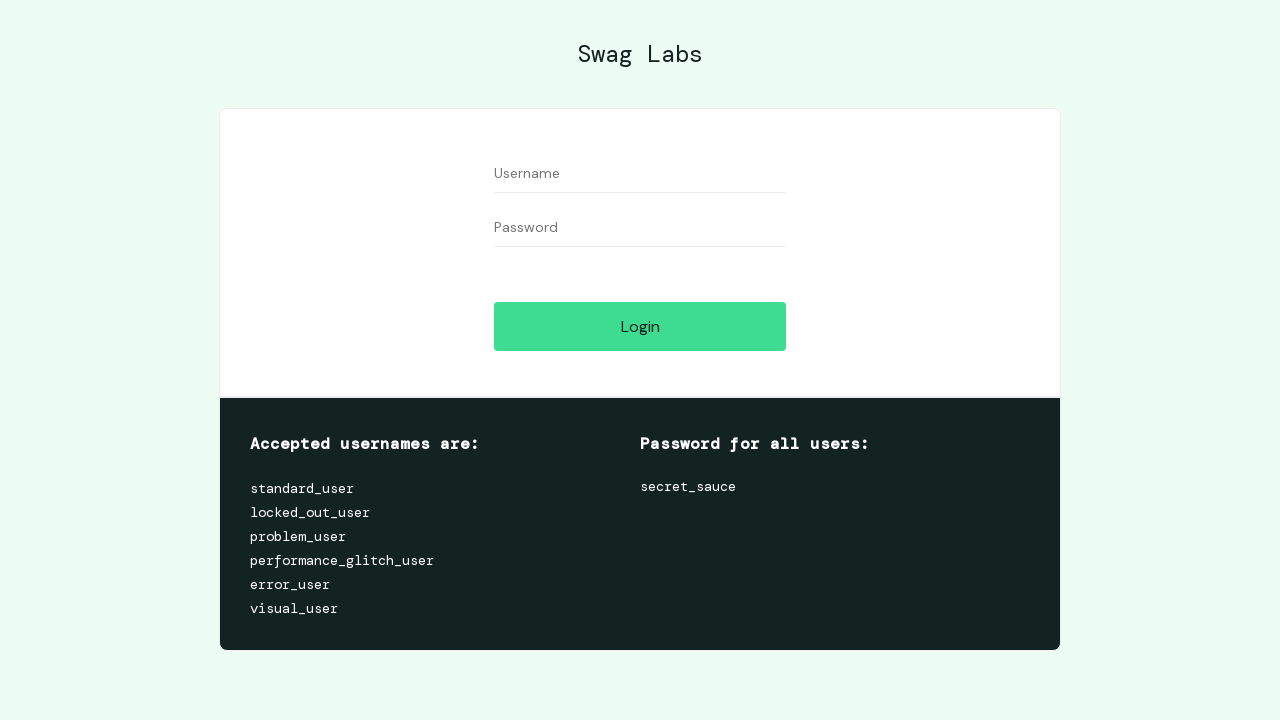

Clicked login button with empty credentials at (640, 326) on form #login-button
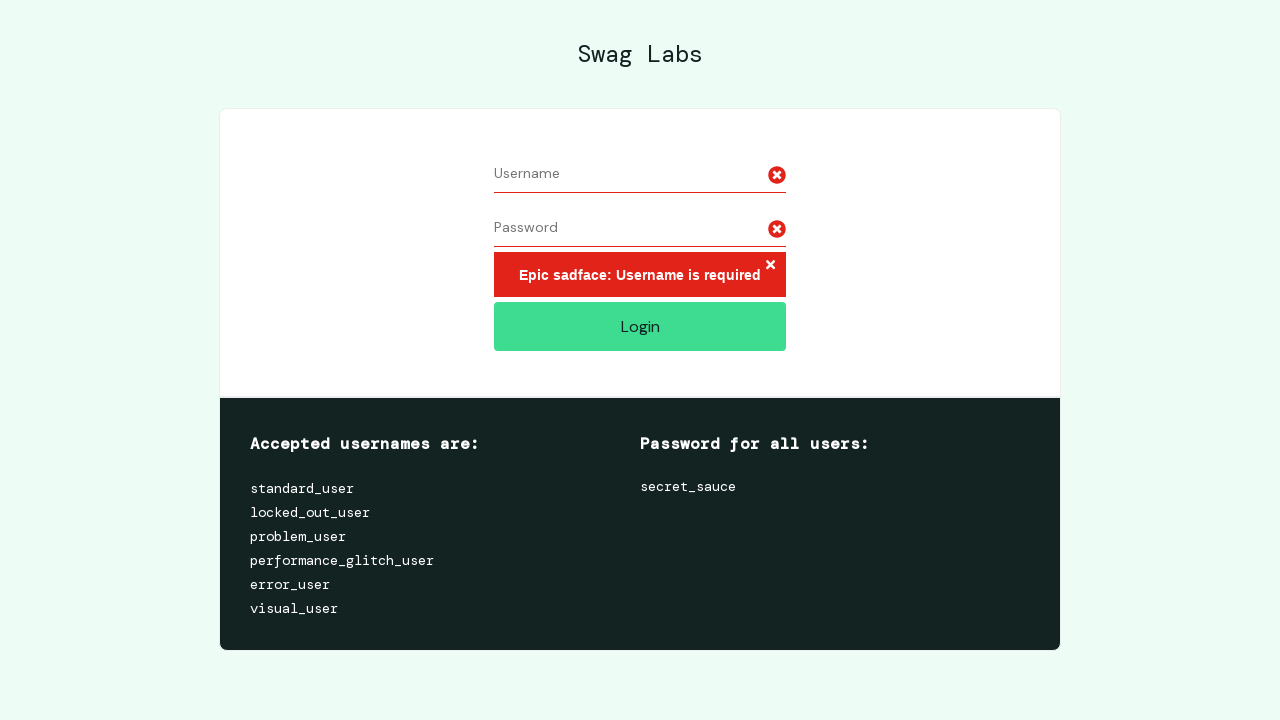

Error message appeared indicating username is required
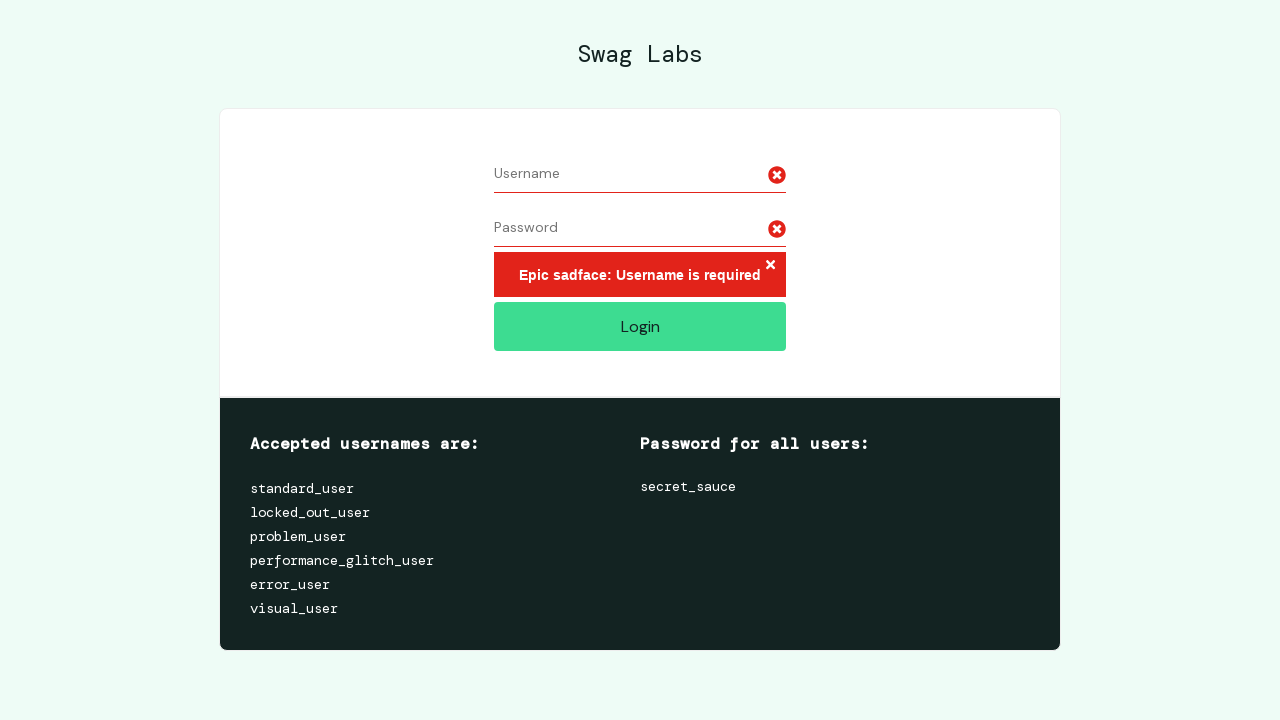

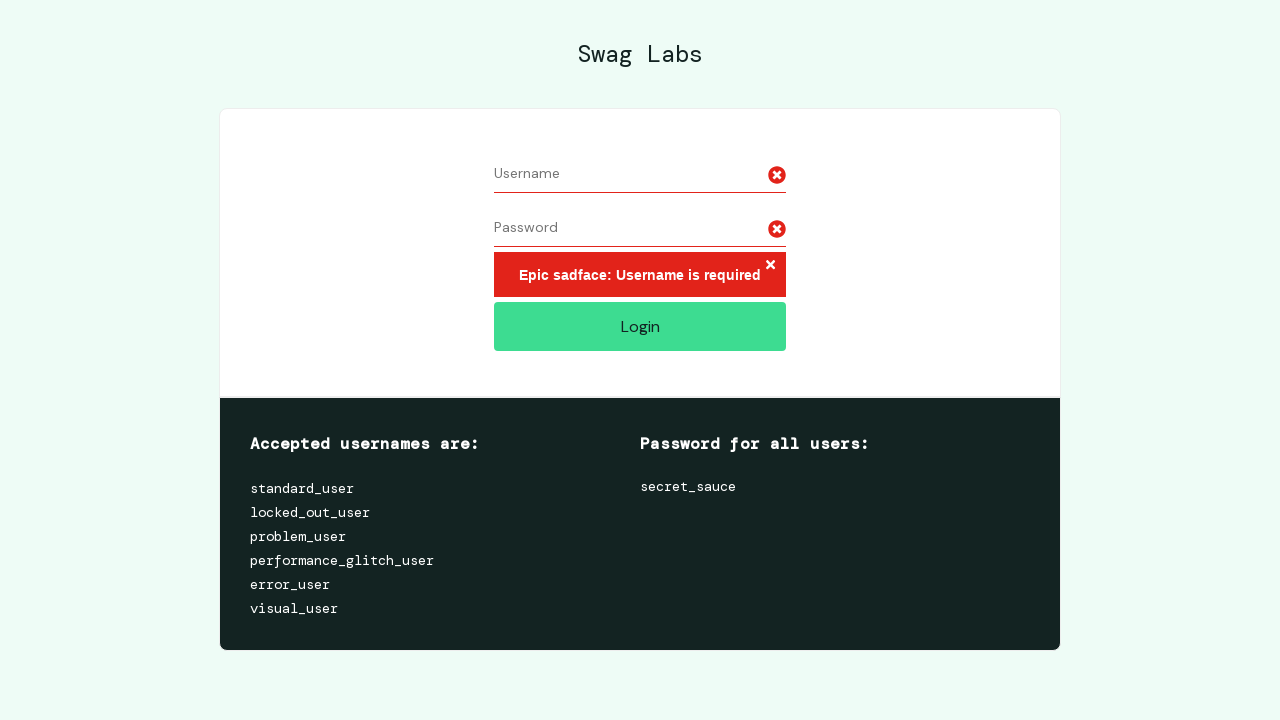